Tests e-commerce functionality by searching for products containing 'ca', adding Cashews to cart, and proceeding through checkout to place an order.

Starting URL: https://rahulshettyacademy.com/seleniumPractise/#/

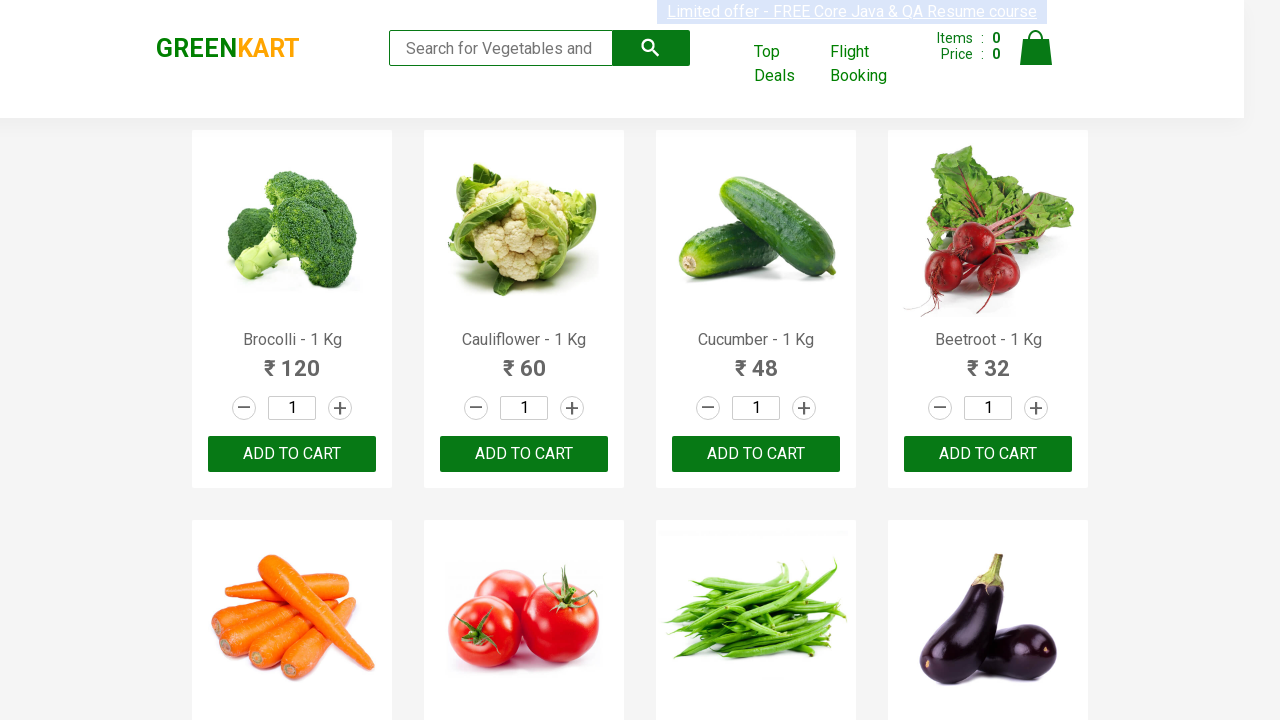

Typed 'ca' in search box to filter products on input.search-keyword
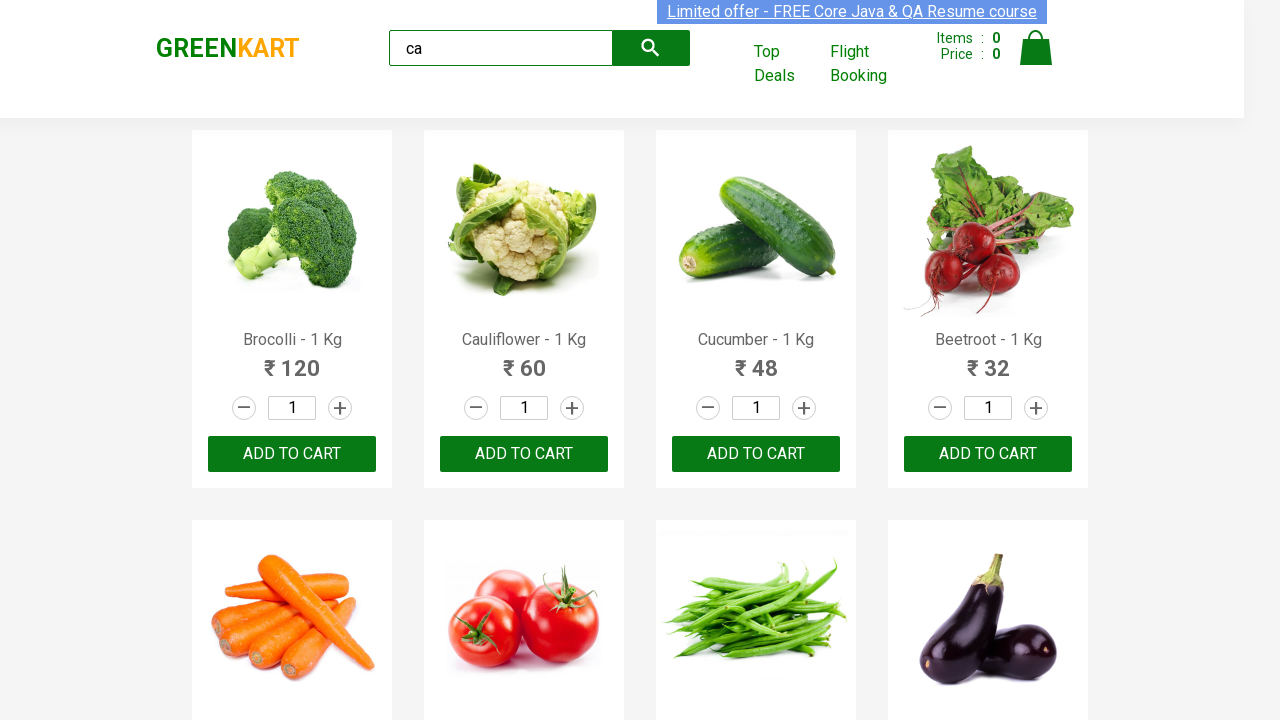

Waited for products to load
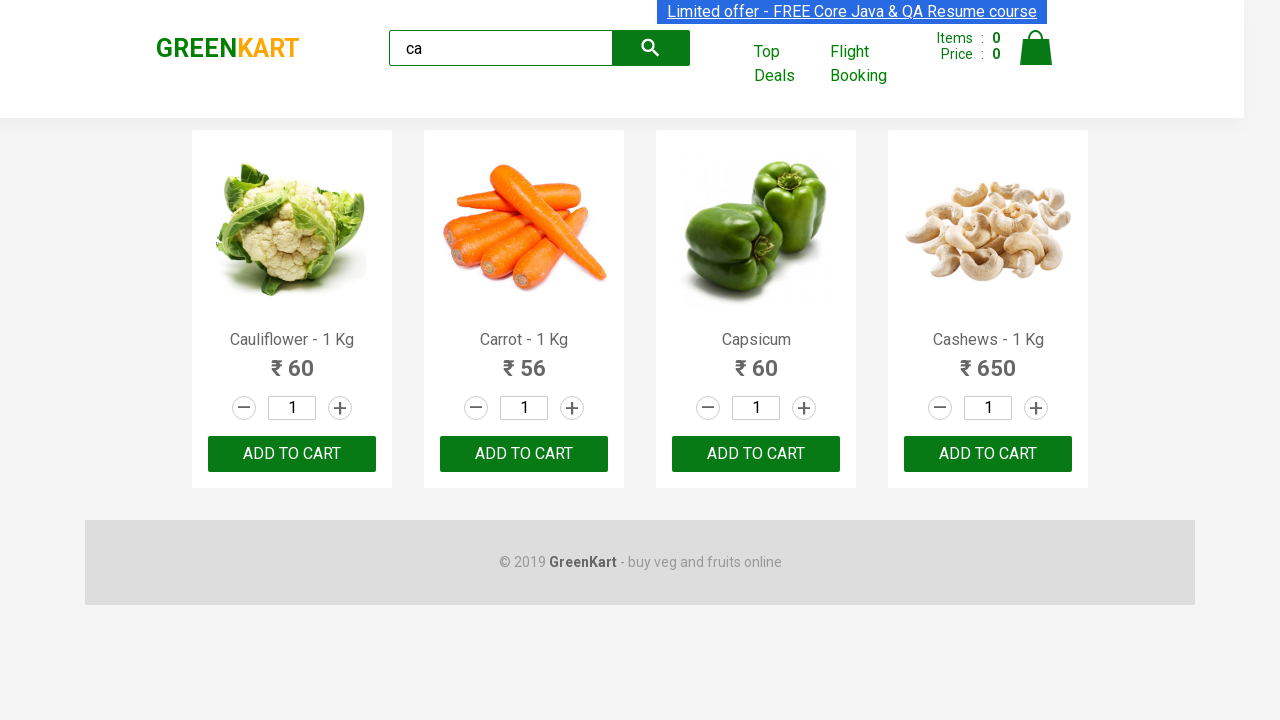

Found and clicked Add to Cart button for Cashews at (988, 454) on .products .product >> nth=3 >> button
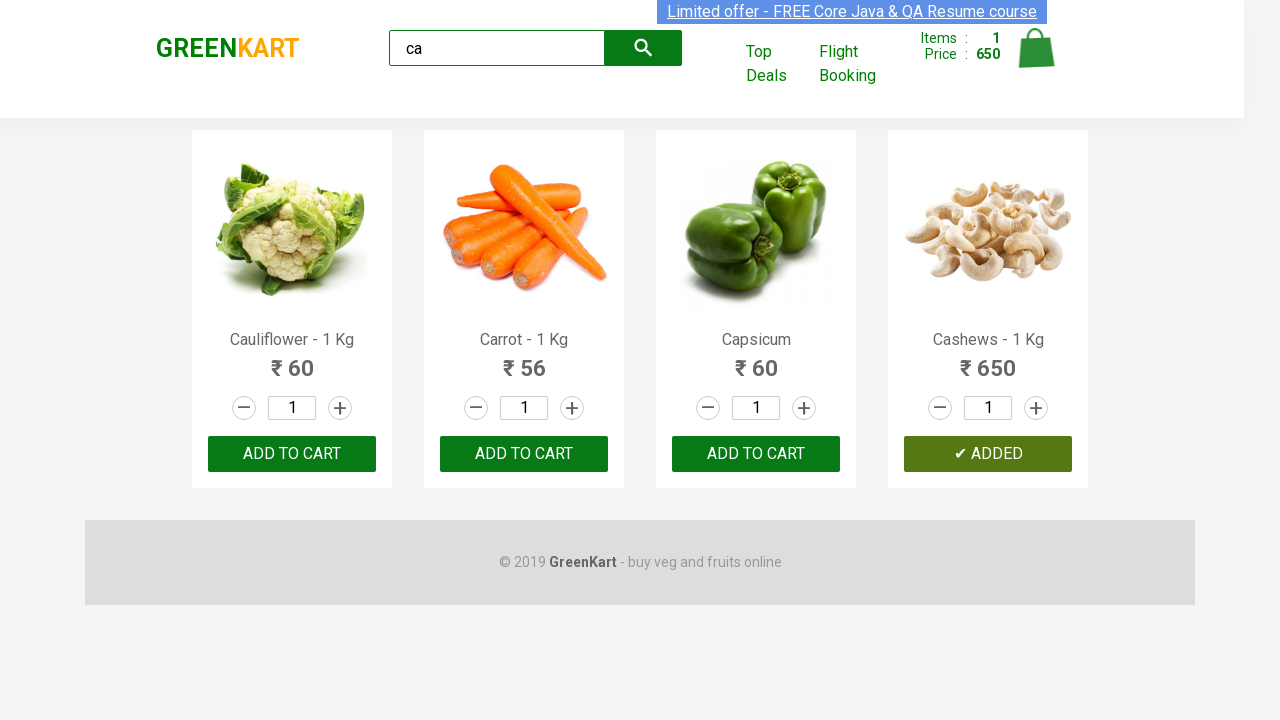

Clicked on cart icon to view cart at (1036, 48) on .cart-icon > img
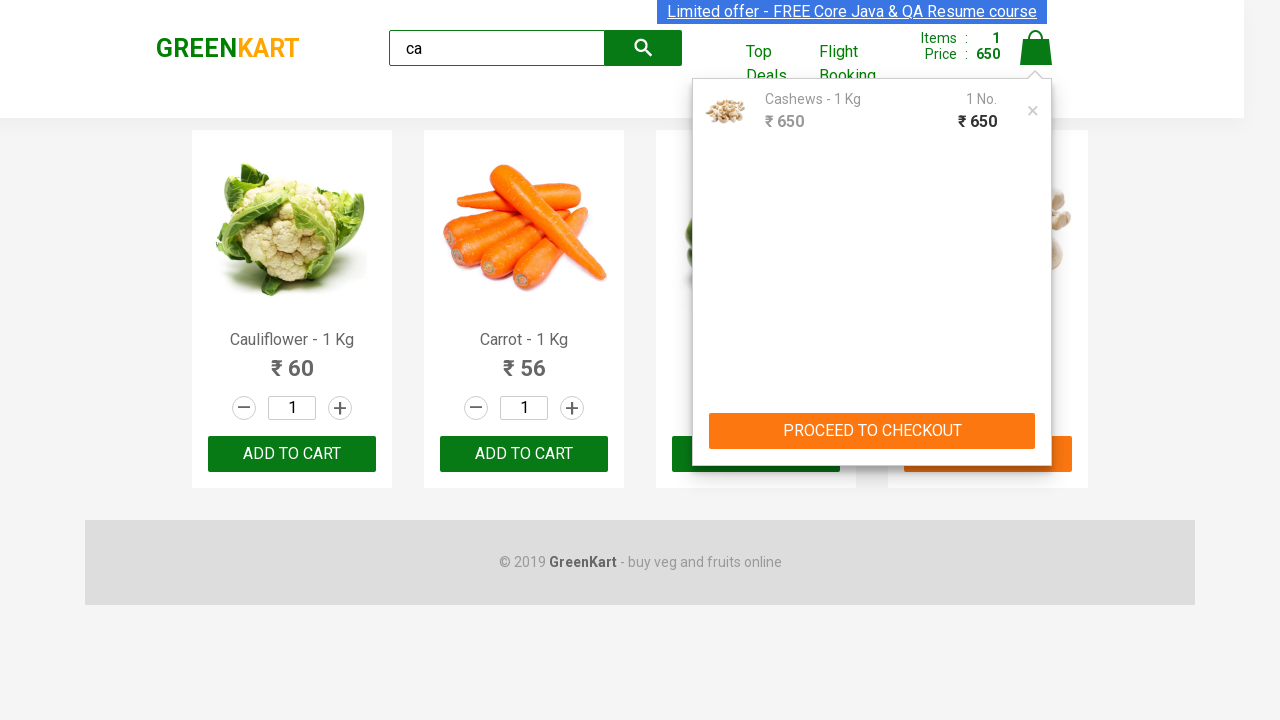

Clicked PROCEED TO CHECKOUT button at (872, 431) on text=PROCEED TO CHECKOUT
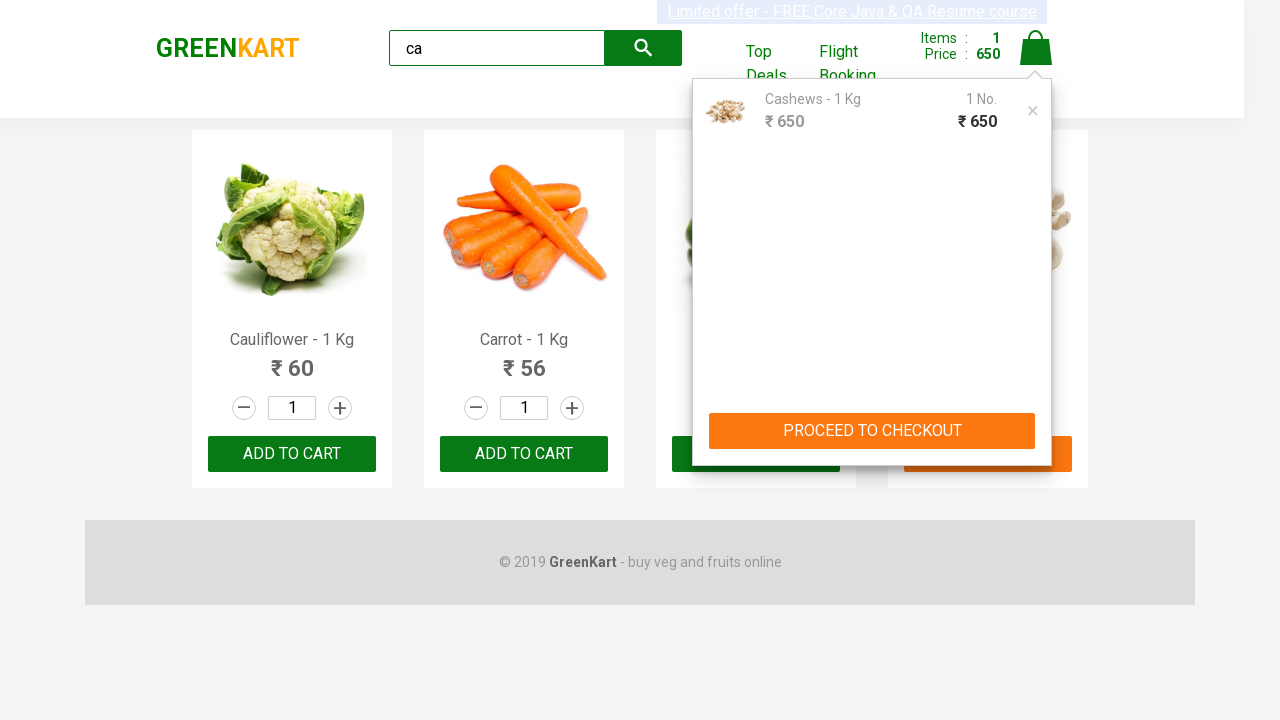

Clicked Place Order button to complete purchase at (1036, 420) on text=Place Order
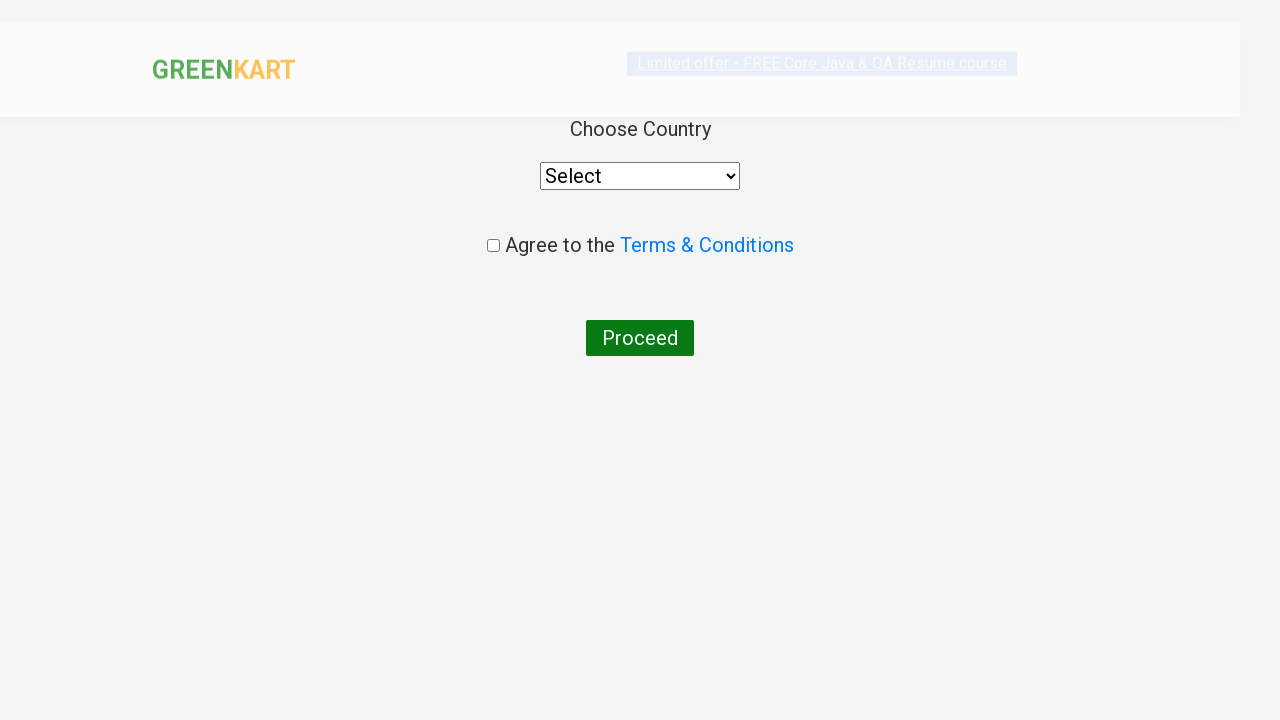

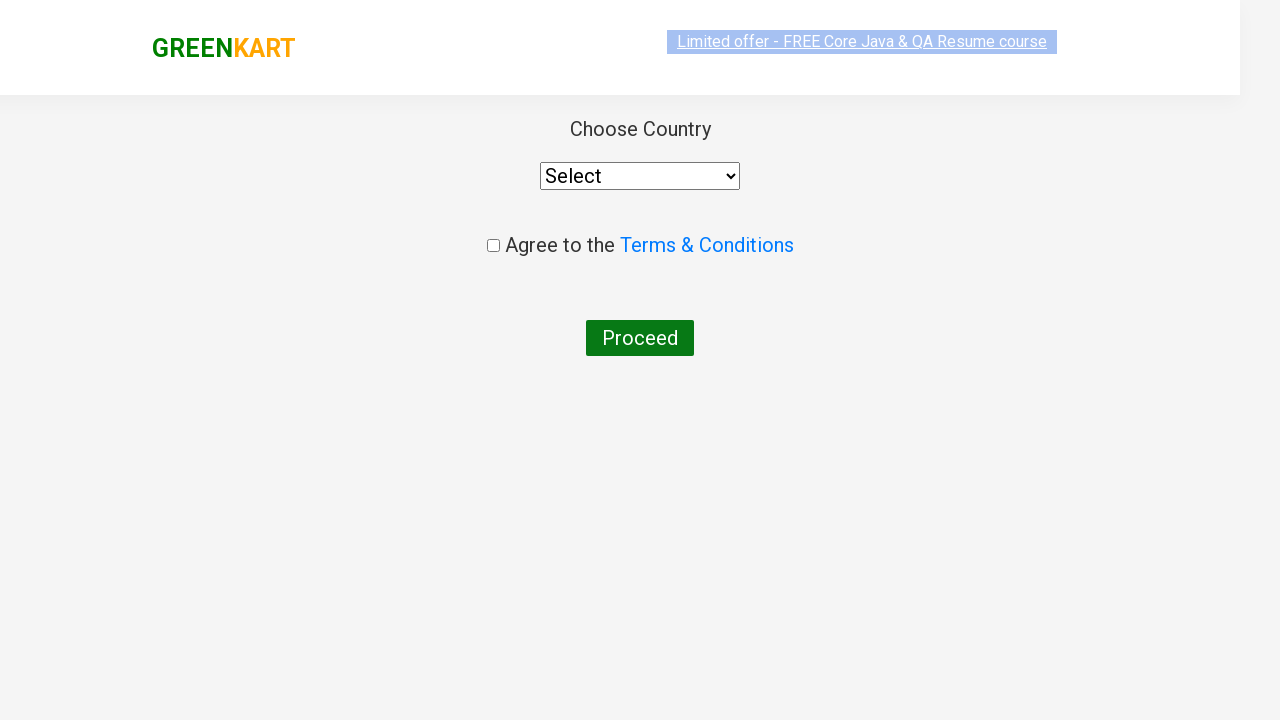